Tests mixing implicit and explicit waits by clicking a Start button, waiting for dynamic content to load, and verifying the displayed text equals "Hello World!".

Starting URL: https://automationfc.github.io/dynamic-loading/

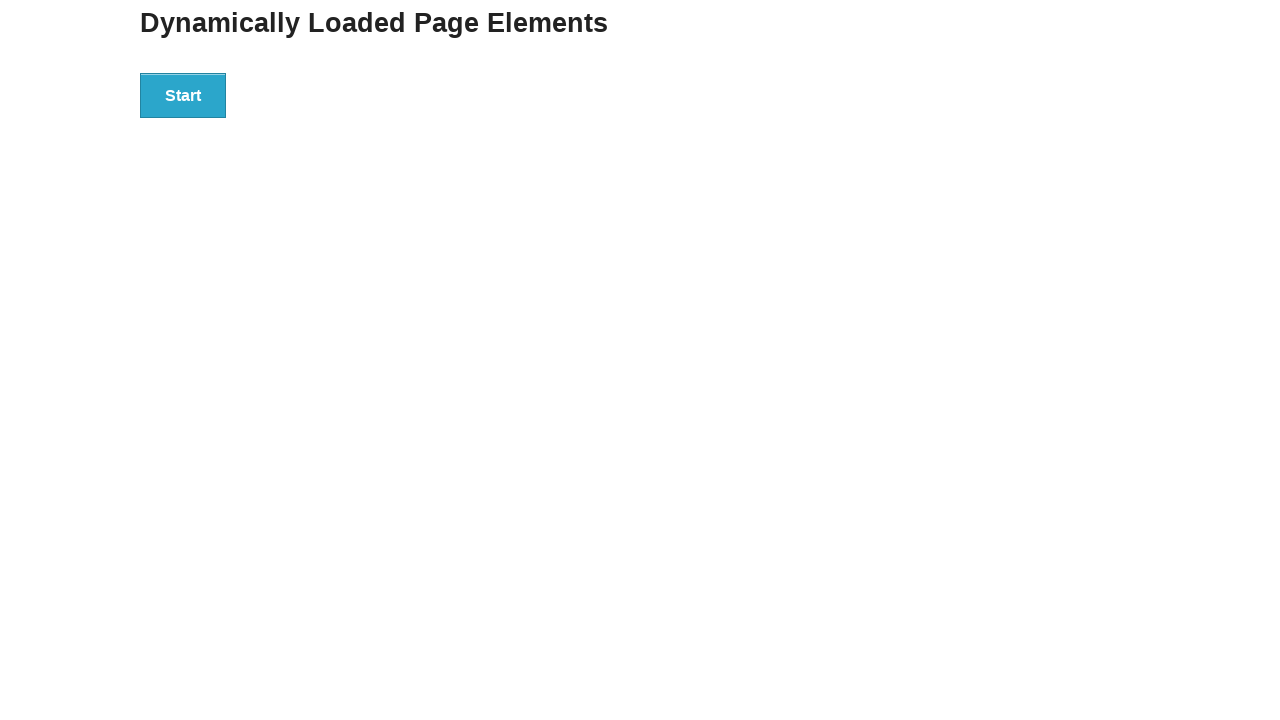

Clicked Start button to trigger dynamic content loading at (183, 95) on xpath=//button[text()='Start']
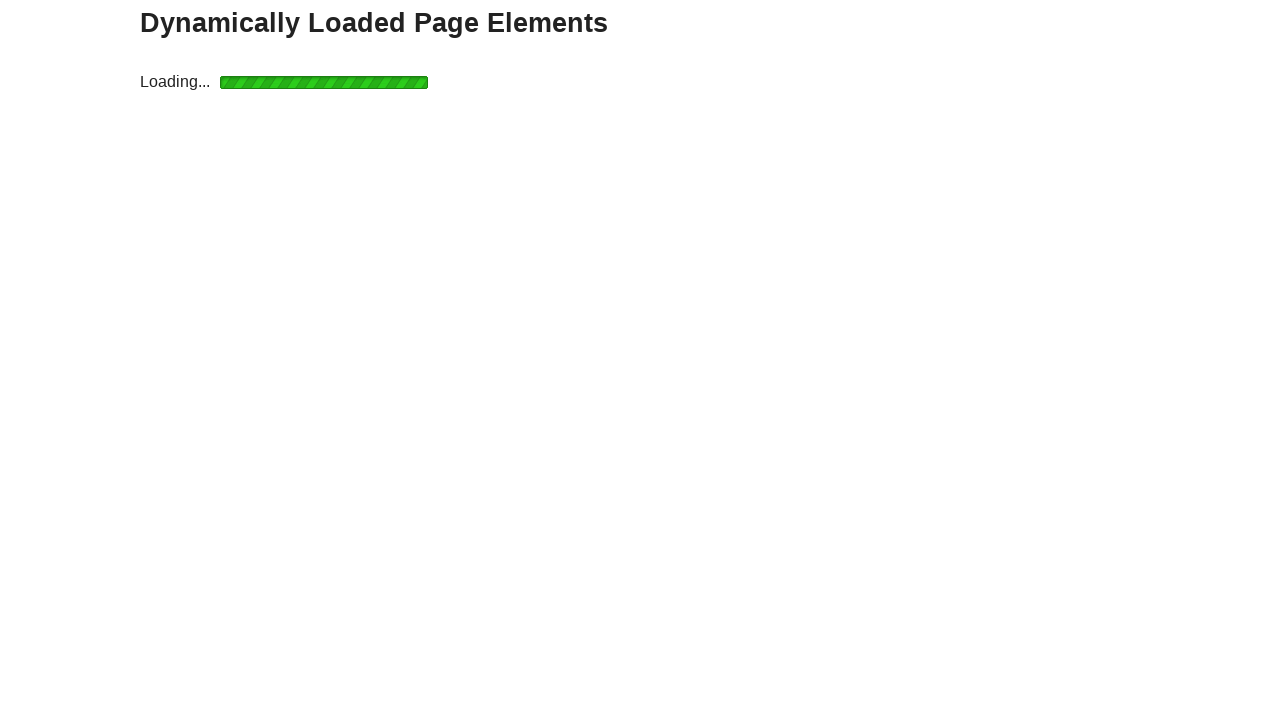

Waited for finish element to become visible
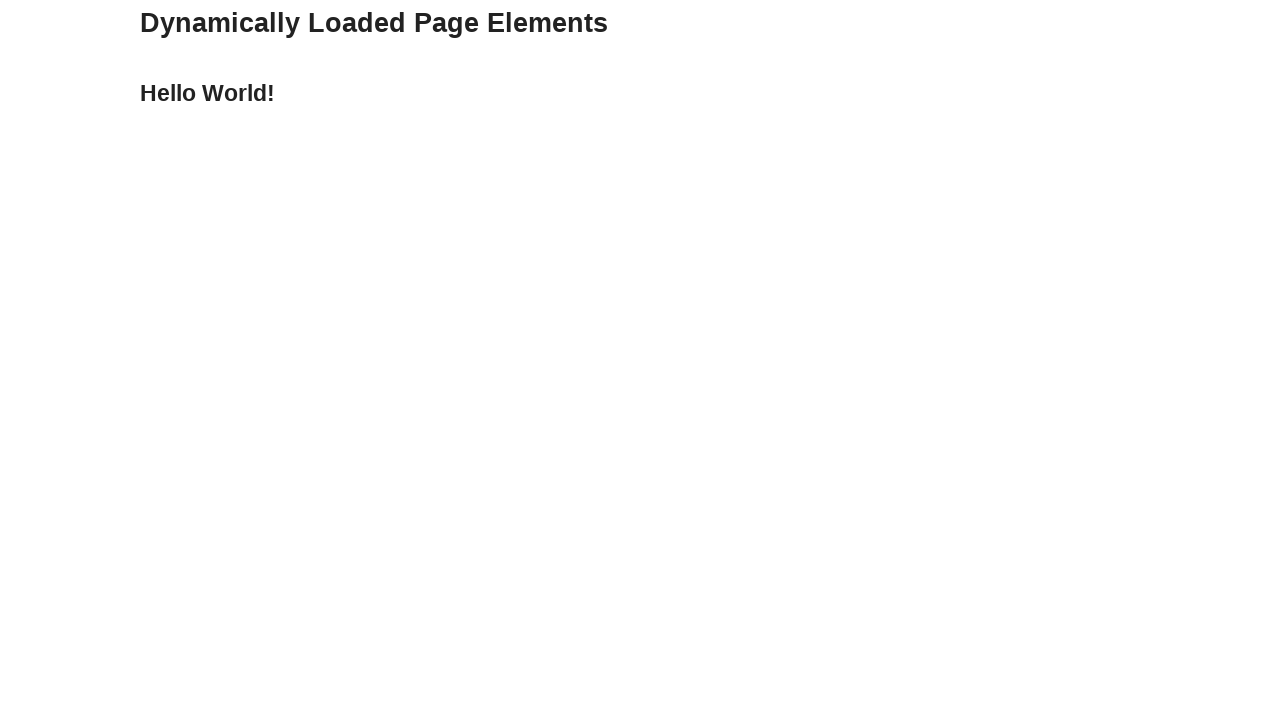

Verified that finish element displays 'Hello World!'
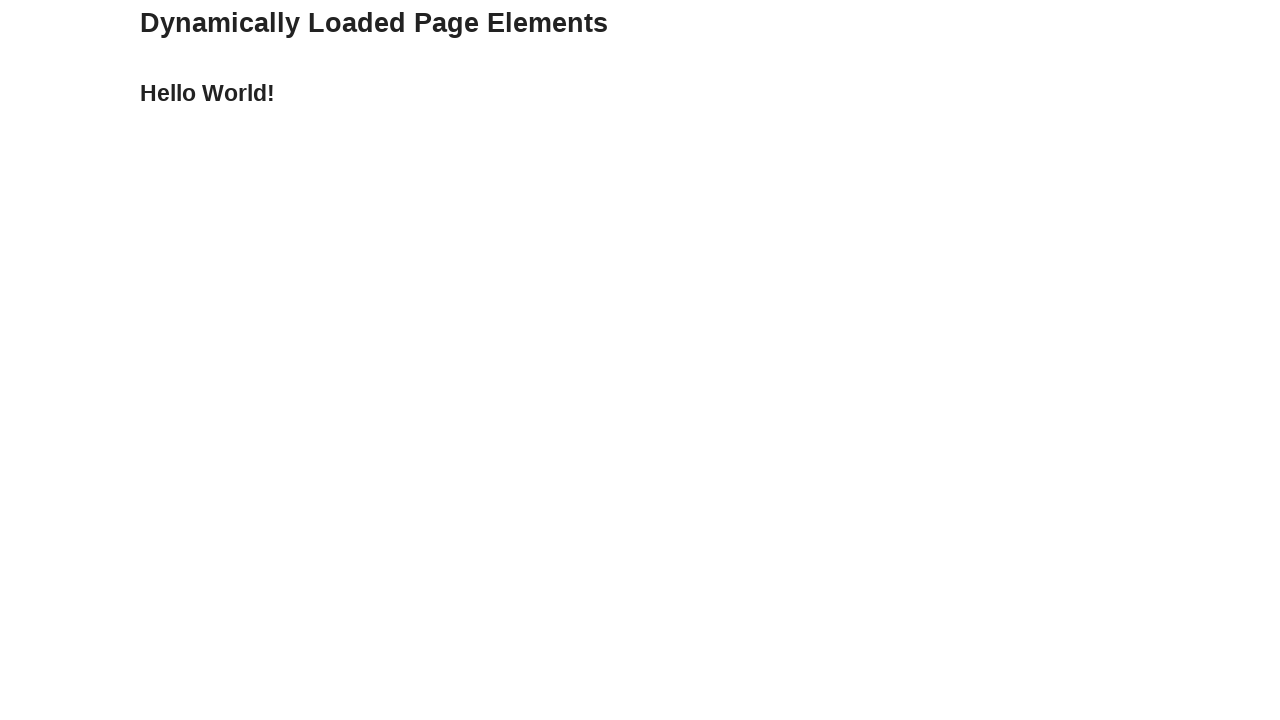

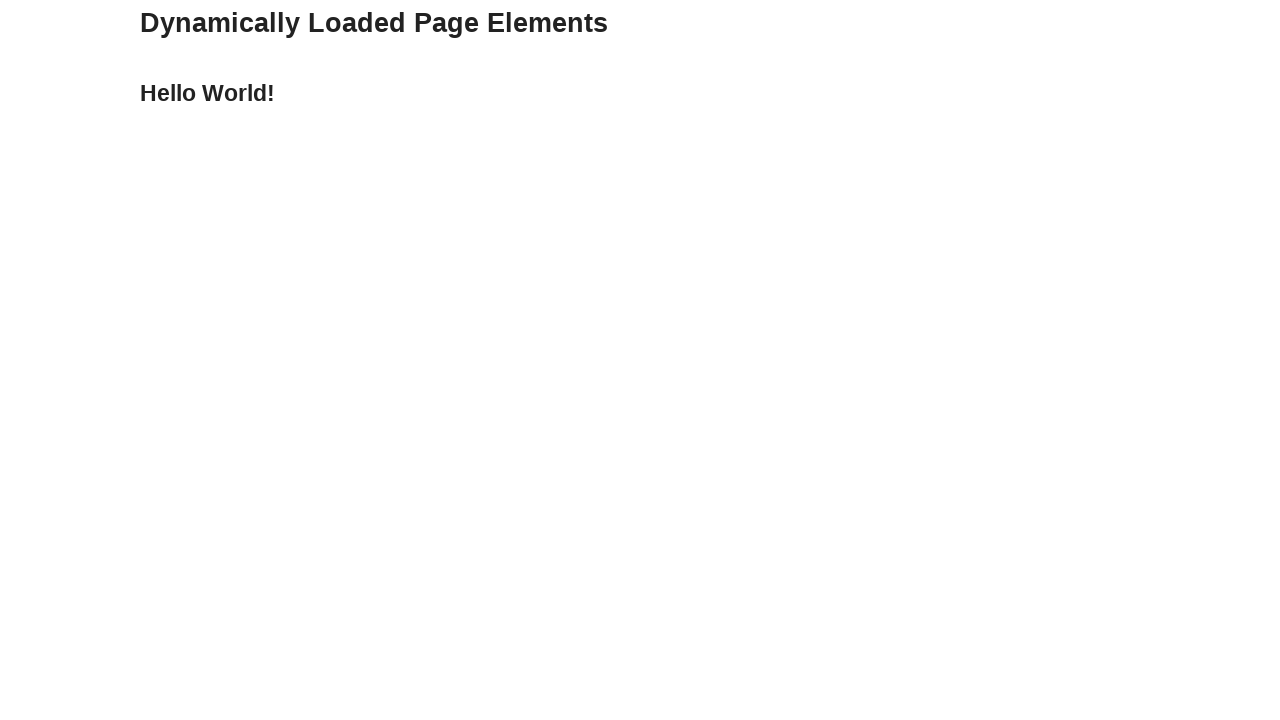